Tests checkbox functionality by randomly selecting and deselecting days of the week, continuing until Friday has been checked and unchecked three times

Starting URL: http://samples.gwtproject.org/samples/Showcase/Showcase.html#!CwCheckBox

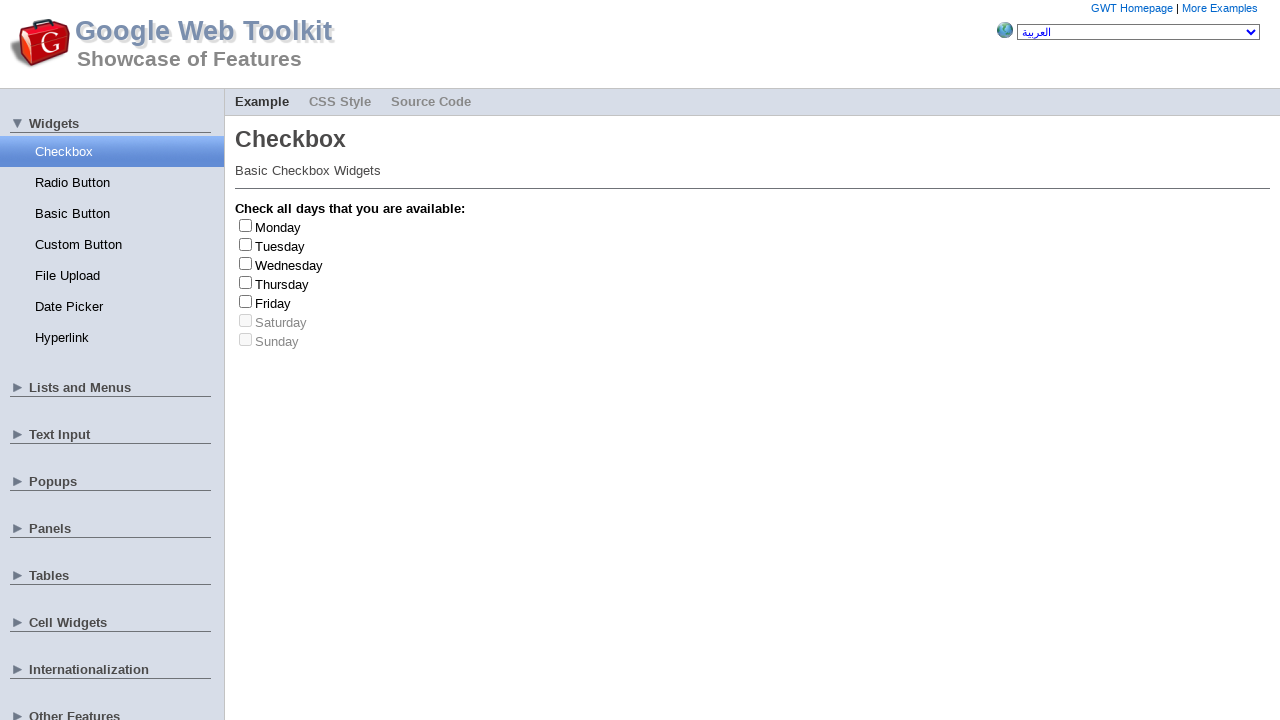

Located Monday checkbox element
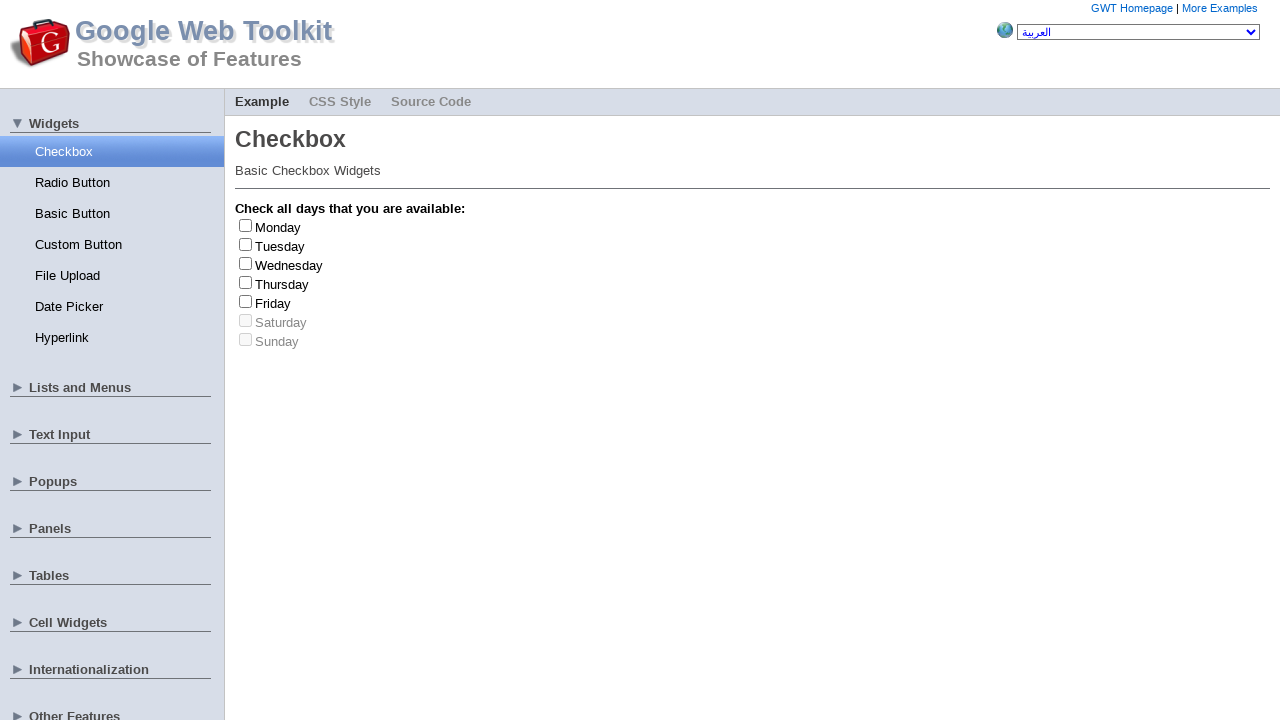

Located Tuesday checkbox element
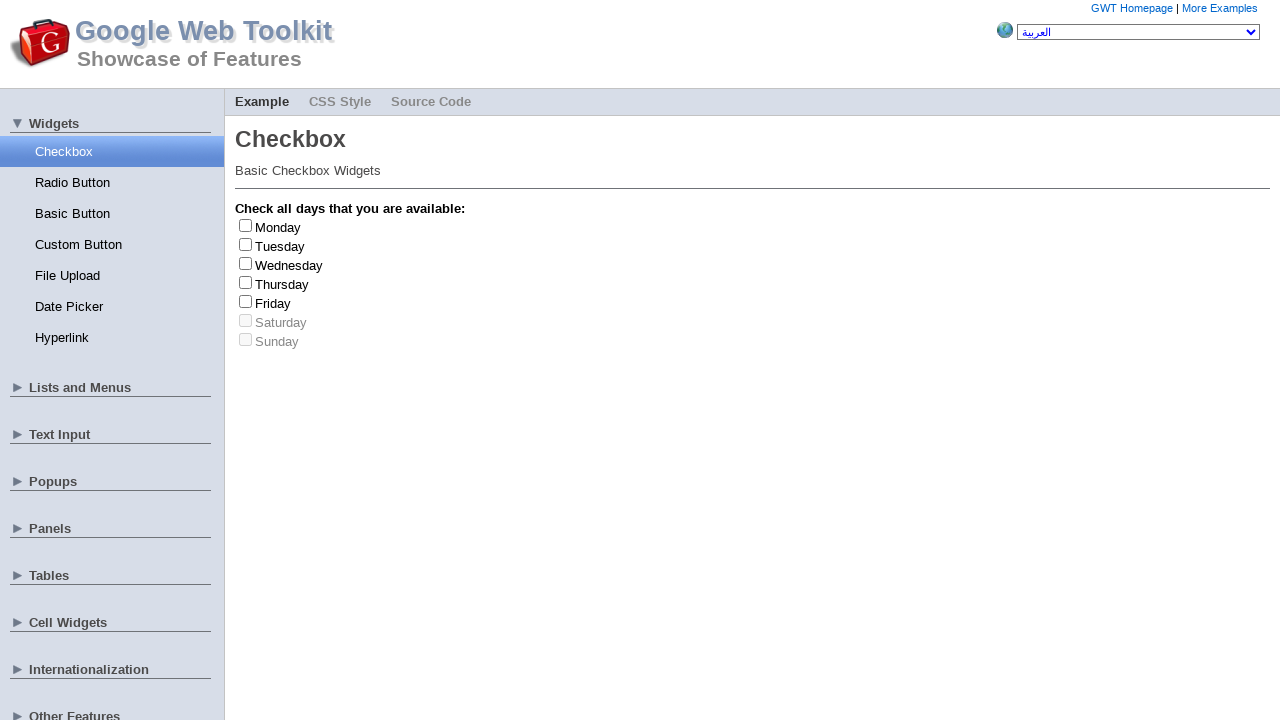

Located Wednesday checkbox element
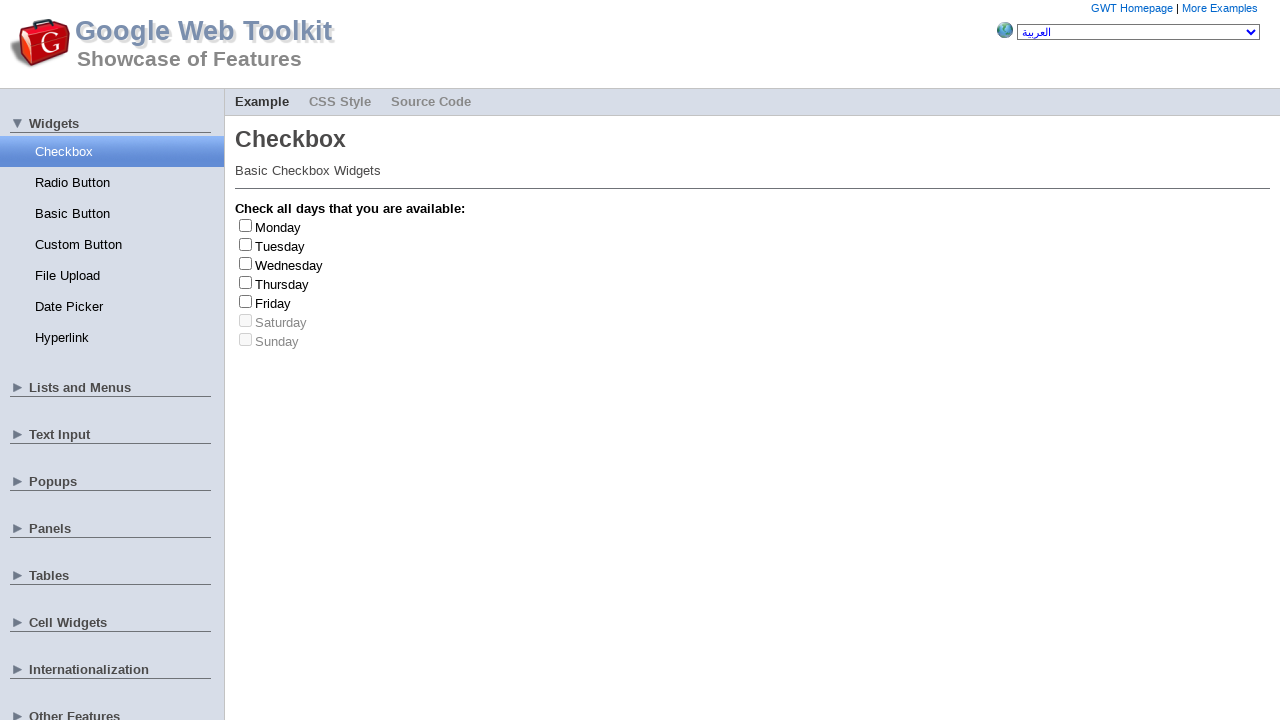

Located Thursday checkbox element
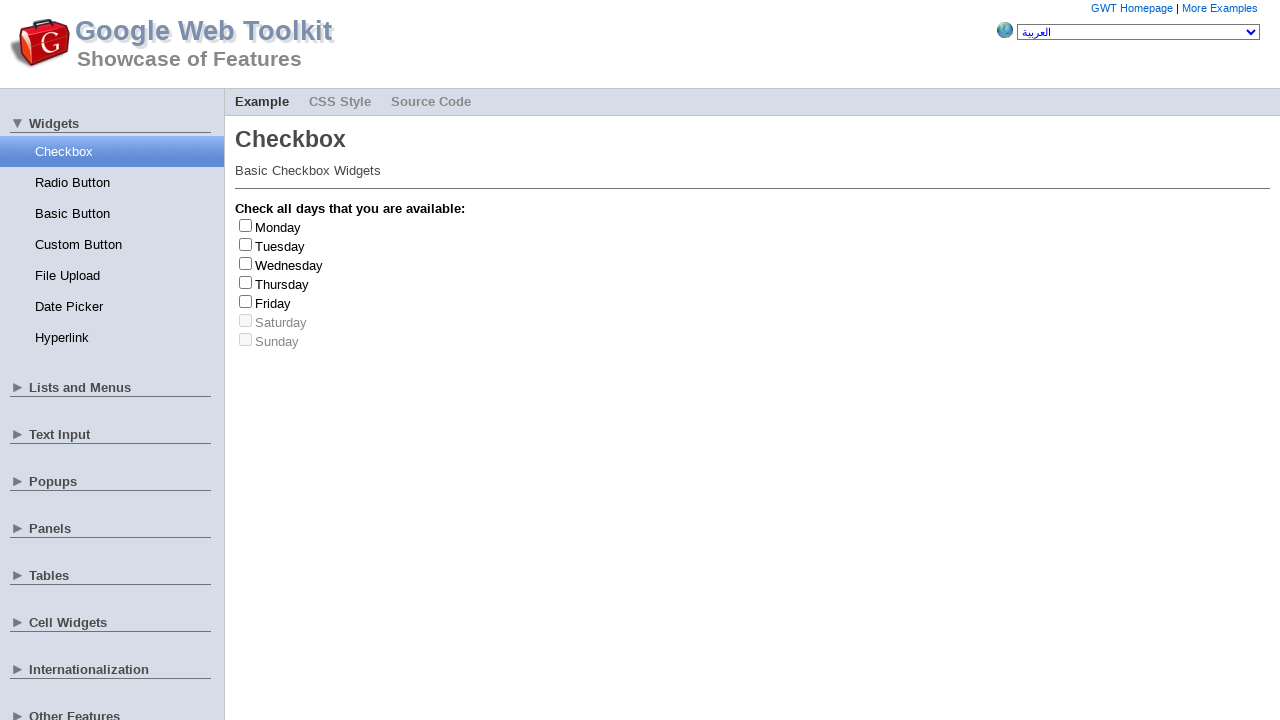

Located Friday checkbox element
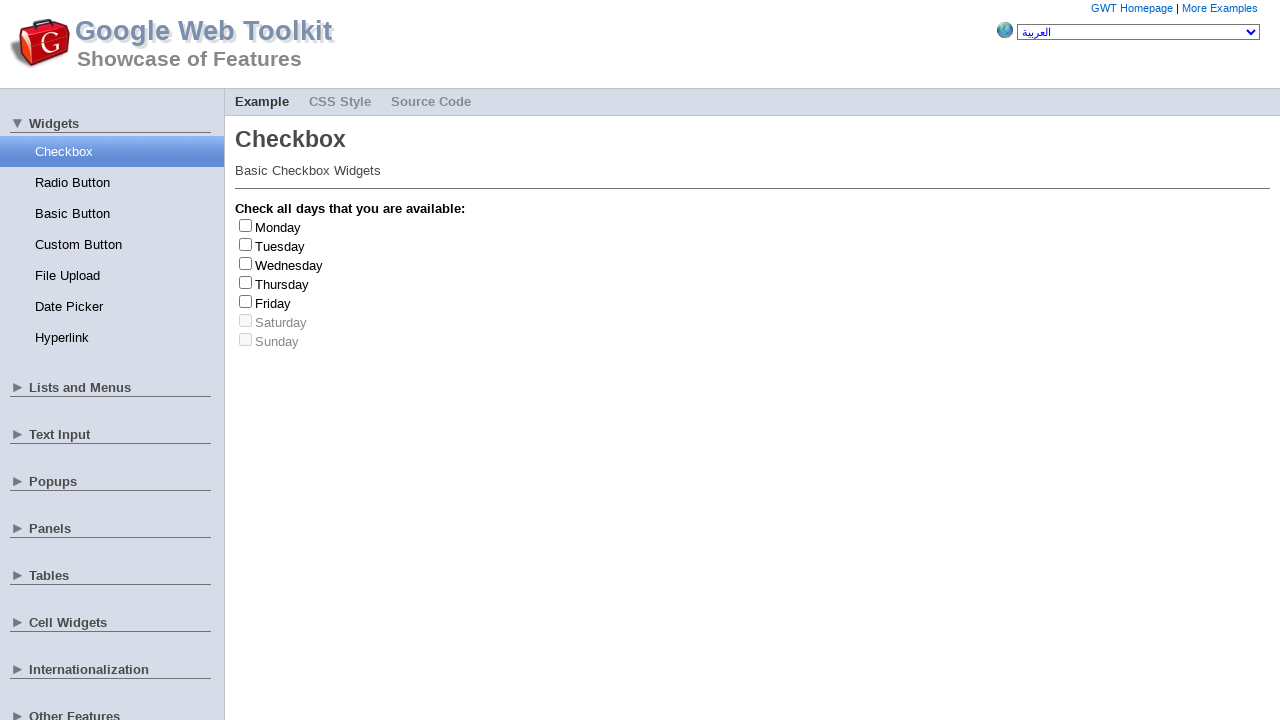

Clicked Tuesday checkbox to check it at (280, 246) on #gwt-debug-cwCheckBox-Tuesday-label
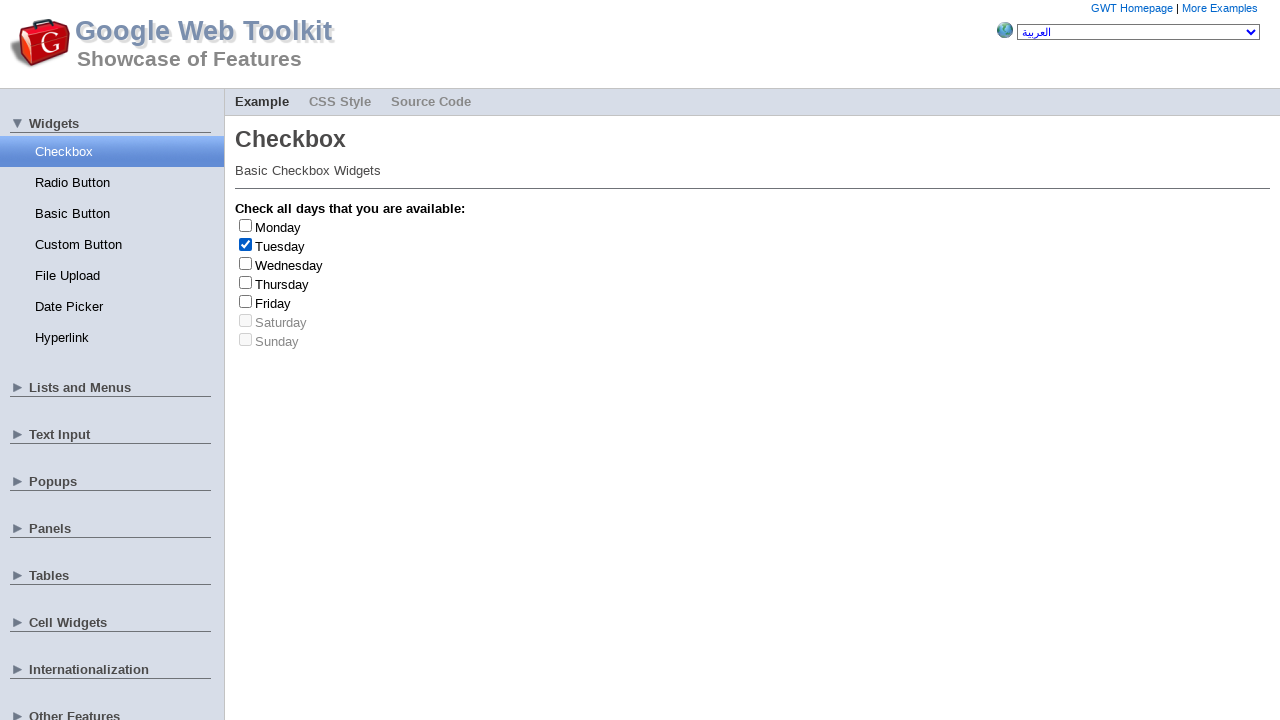

Clicked Tuesday checkbox to uncheck it at (280, 246) on #gwt-debug-cwCheckBox-Tuesday-label
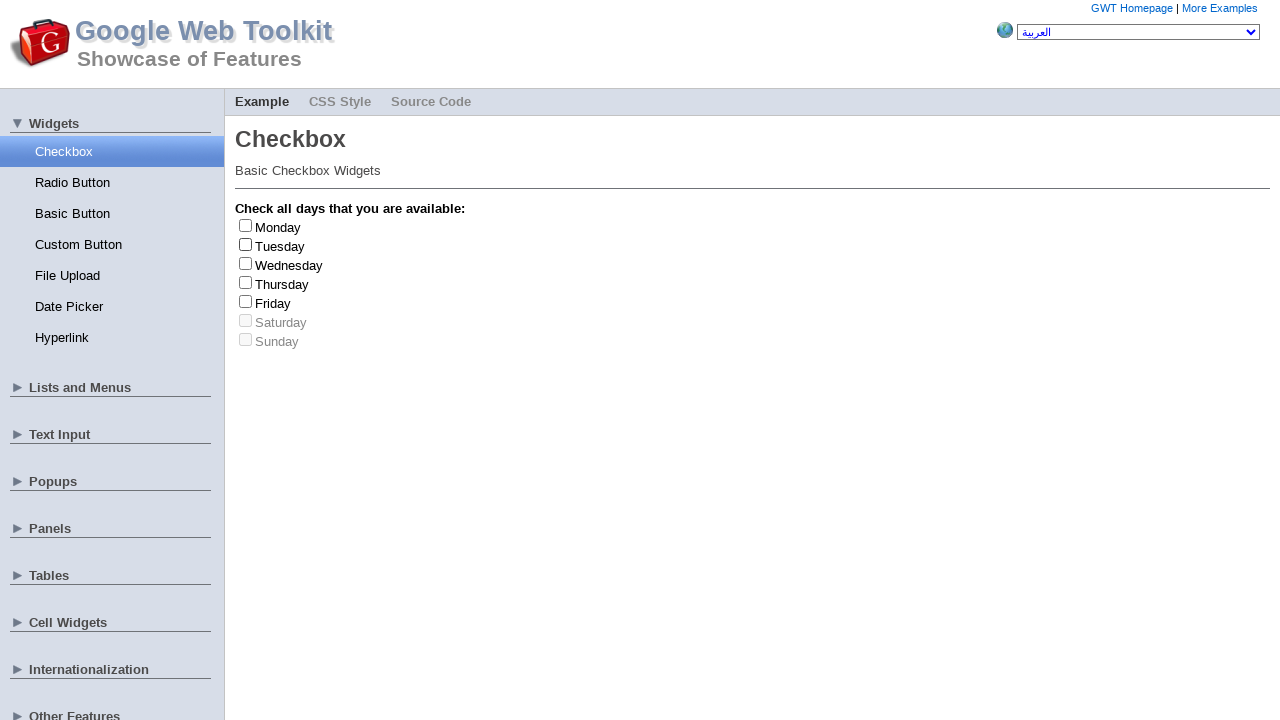

Clicked Thursday checkbox to check it at (282, 284) on #gwt-debug-cwCheckBox-Thursday-label
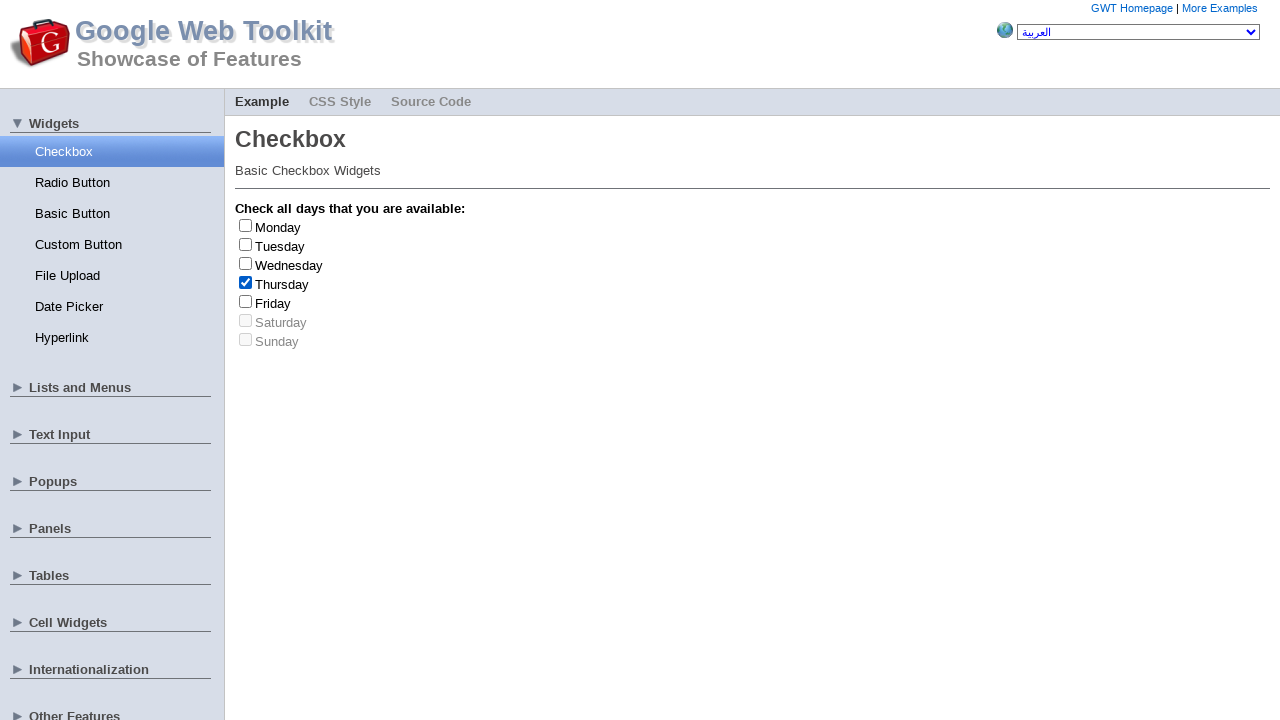

Clicked Thursday checkbox to uncheck it at (282, 284) on #gwt-debug-cwCheckBox-Thursday-label
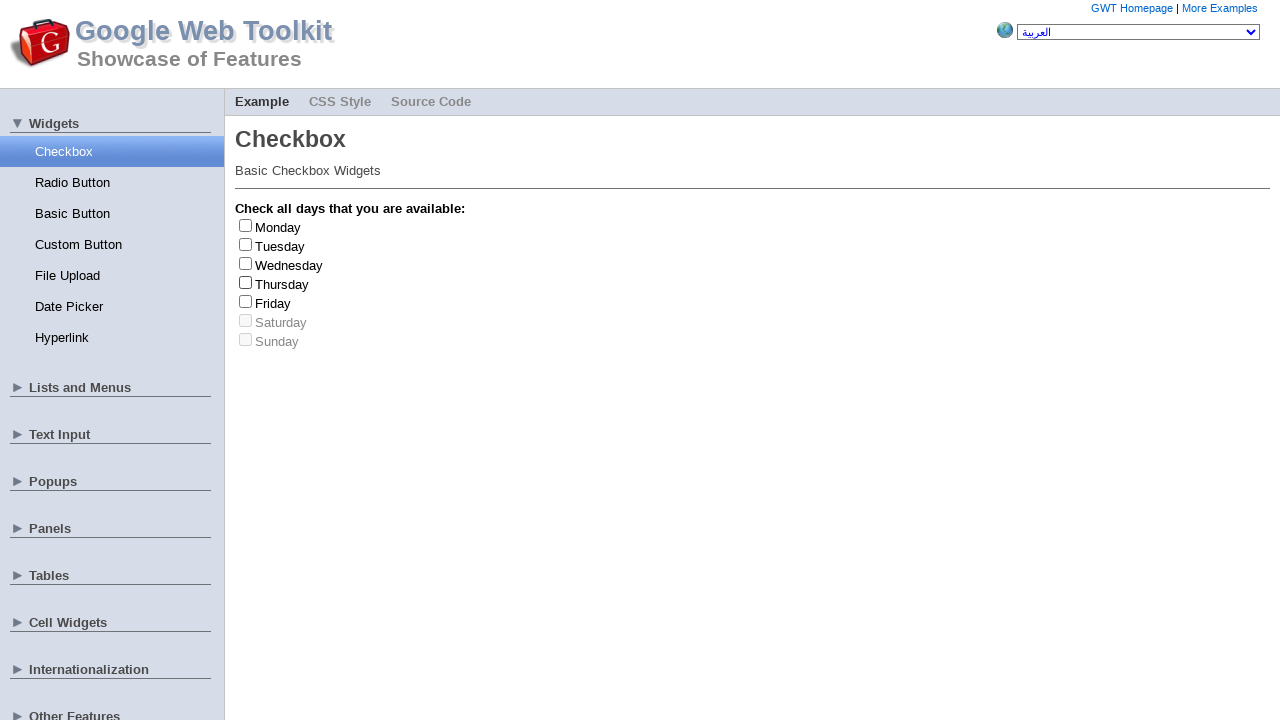

Clicked Friday checkbox to check it at (273, 303) on #gwt-debug-cwCheckBox-Friday-label
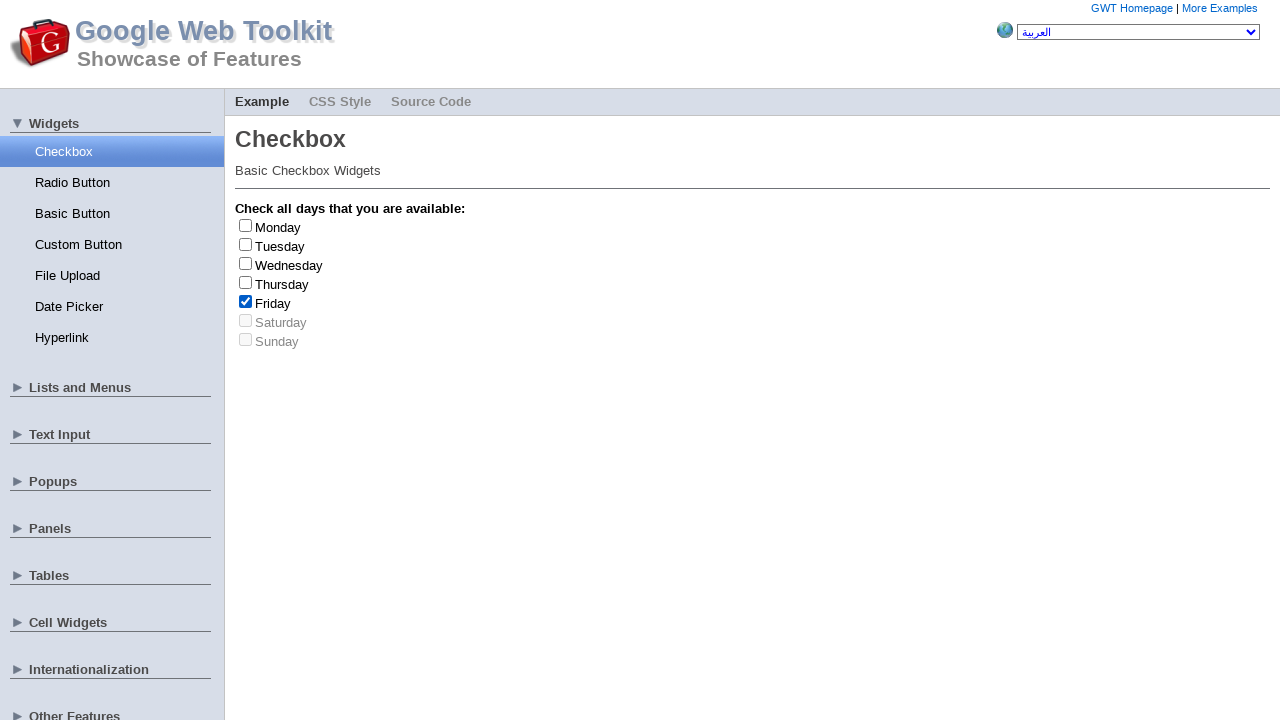

Clicked Friday checkbox to uncheck it at (273, 303) on #gwt-debug-cwCheckBox-Friday-label
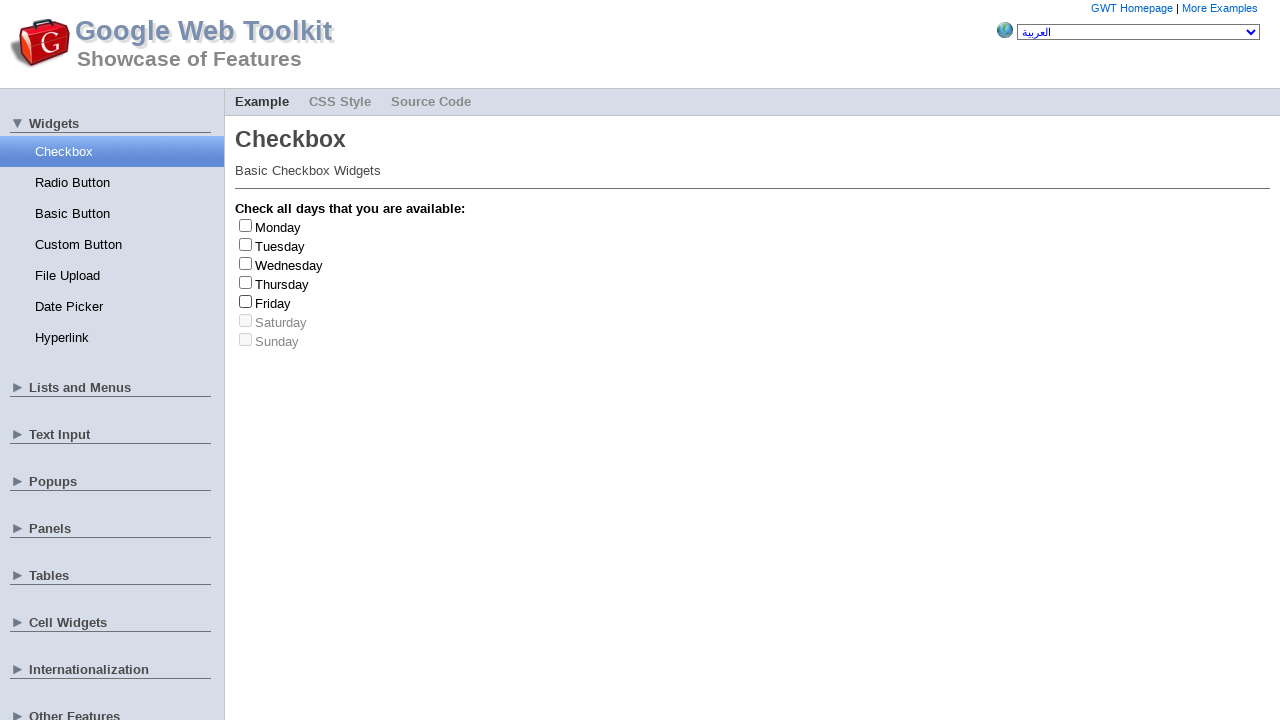

Friday has been checked and unchecked 1 time(s)
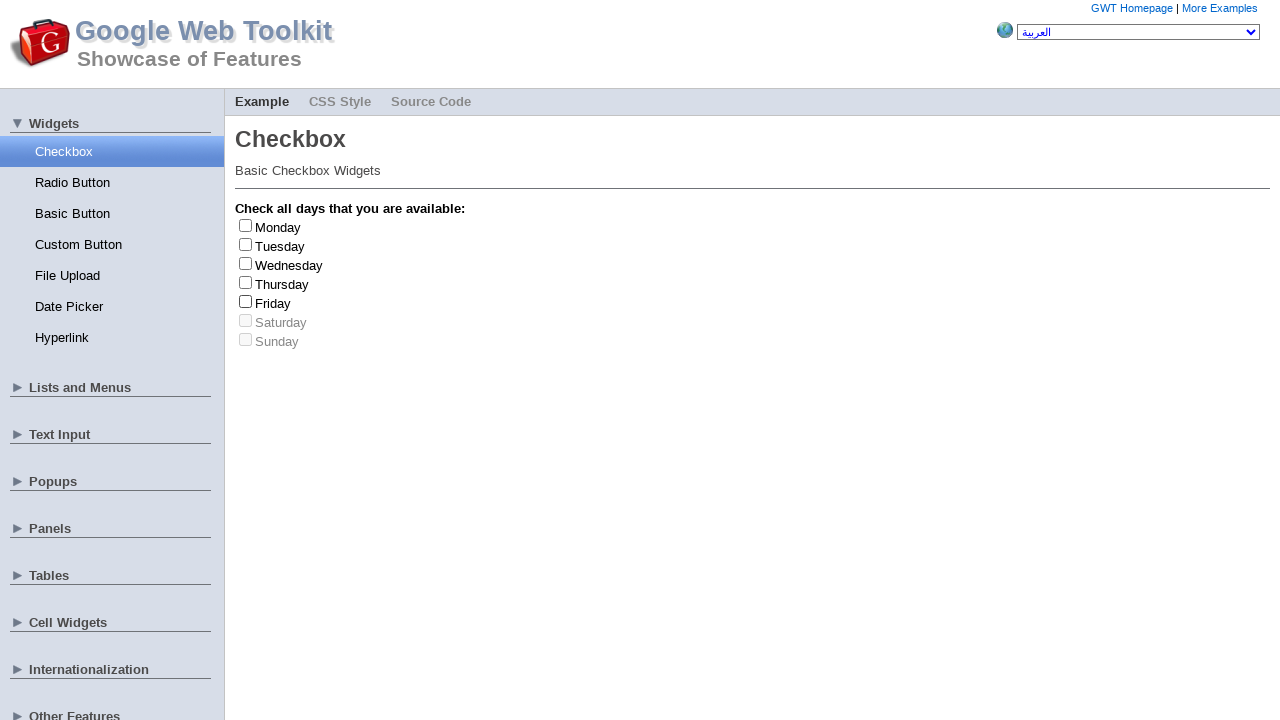

Clicked Monday checkbox to check it at (278, 227) on #gwt-debug-cwCheckBox-Monday-label
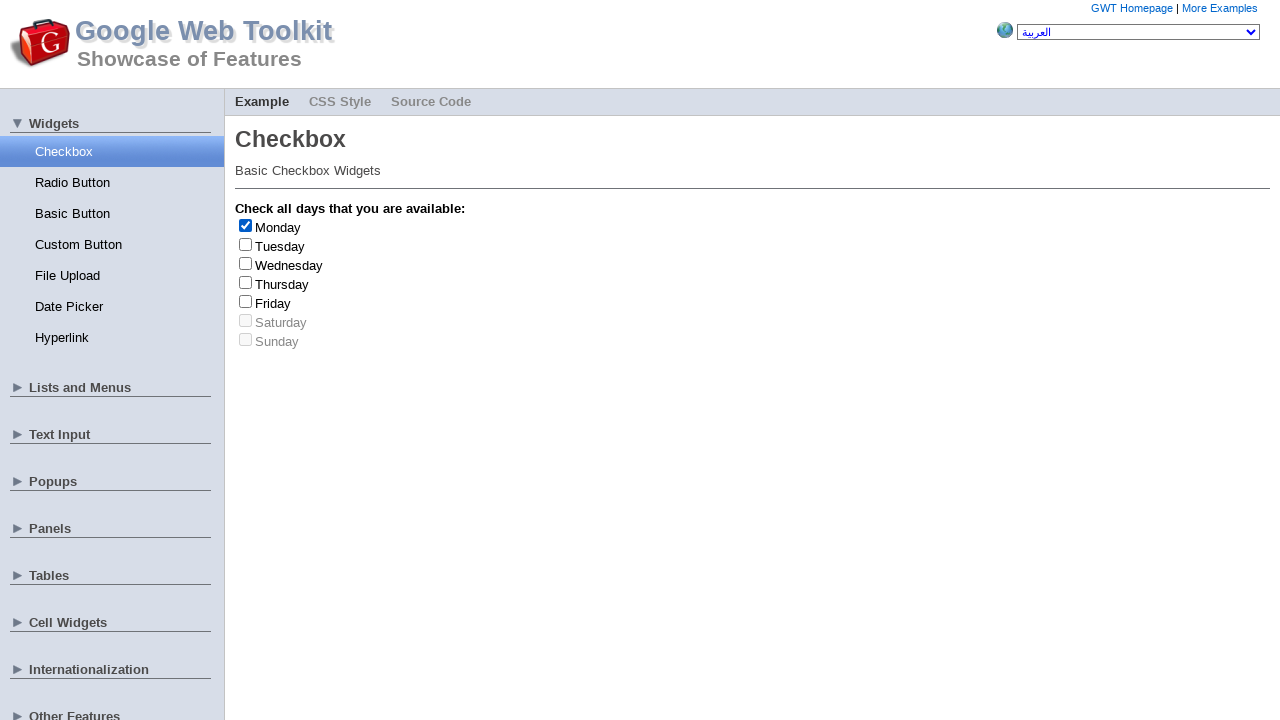

Clicked Monday checkbox to uncheck it at (278, 227) on #gwt-debug-cwCheckBox-Monday-label
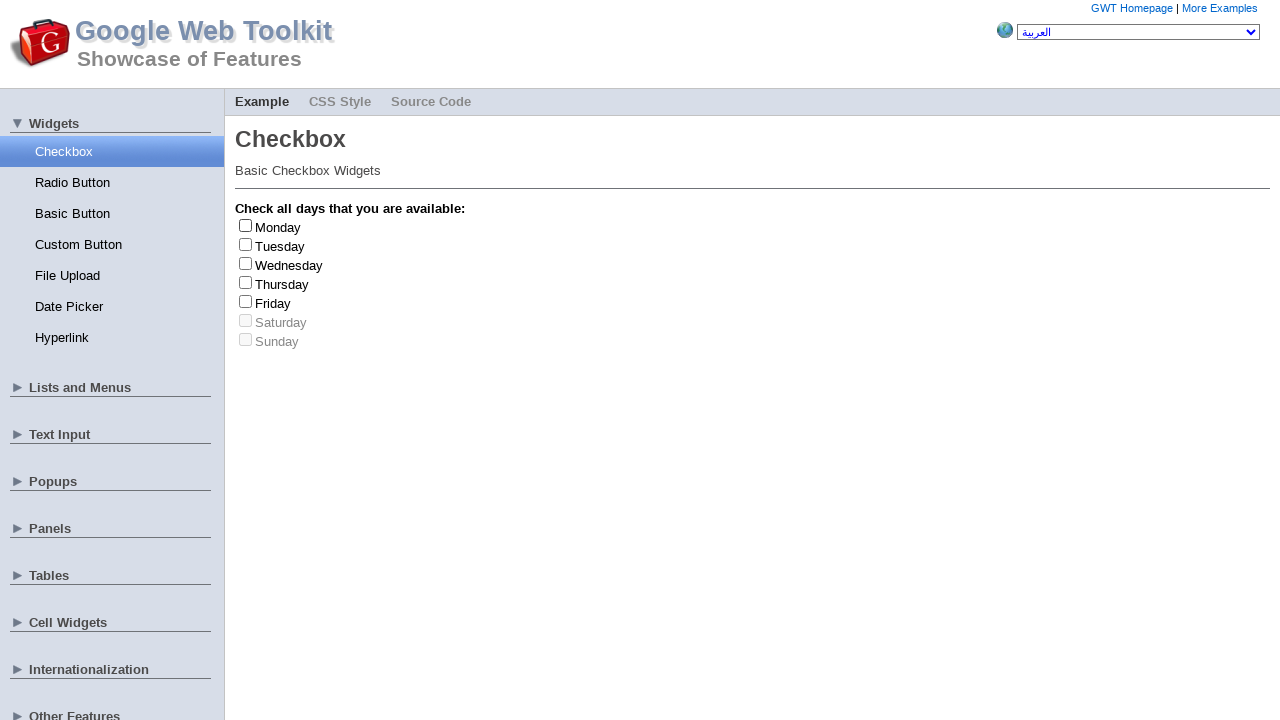

Clicked Friday checkbox to check it at (273, 303) on #gwt-debug-cwCheckBox-Friday-label
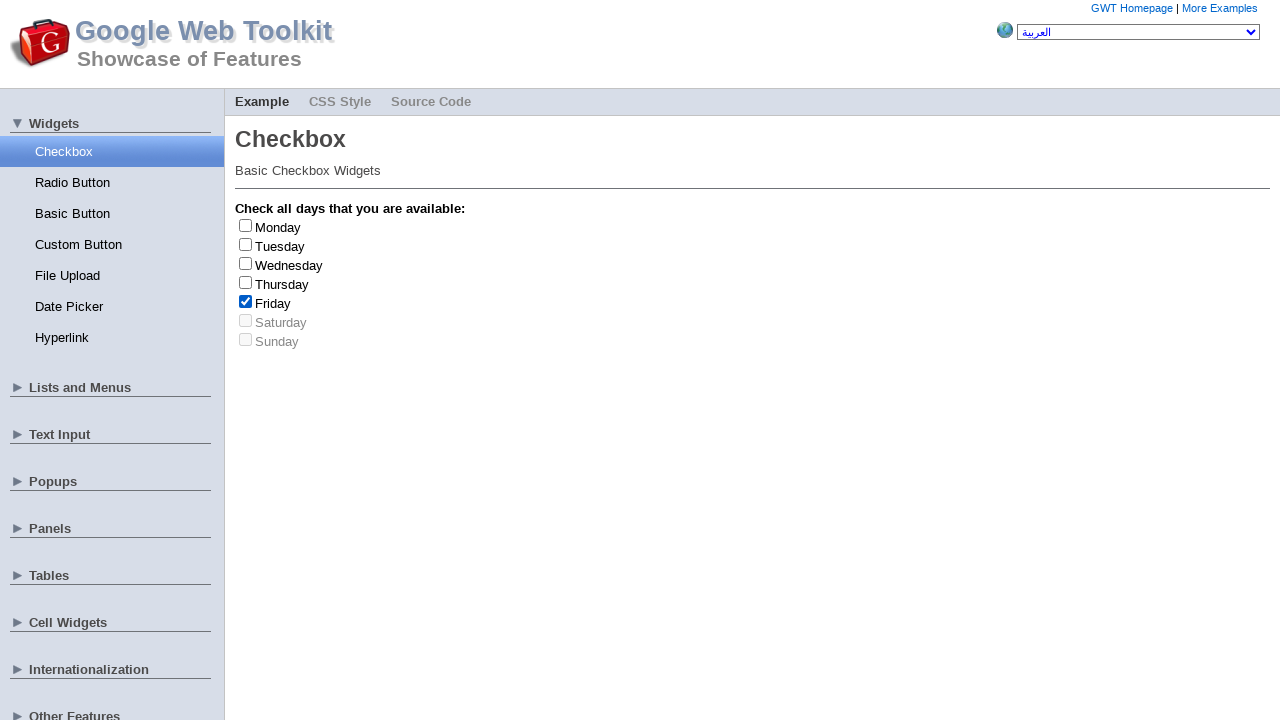

Clicked Friday checkbox to uncheck it at (273, 303) on #gwt-debug-cwCheckBox-Friday-label
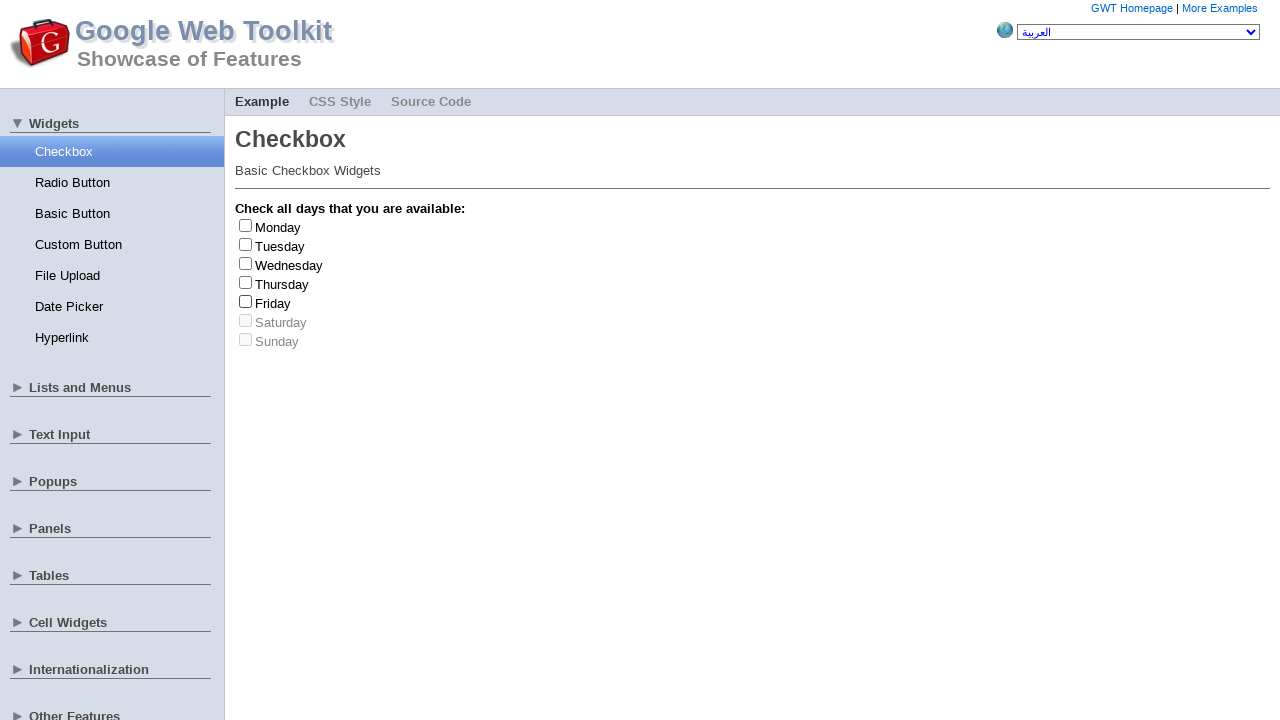

Friday has been checked and unchecked 2 time(s)
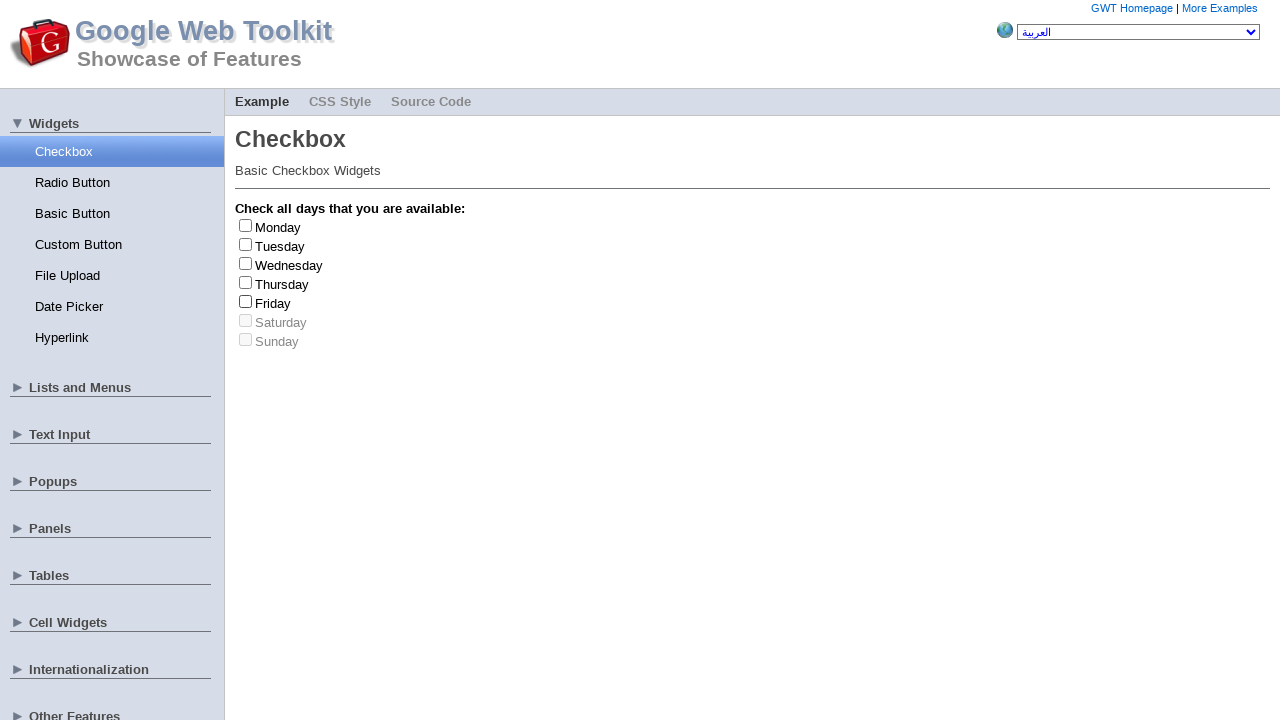

Clicked Friday checkbox to check it at (273, 303) on #gwt-debug-cwCheckBox-Friday-label
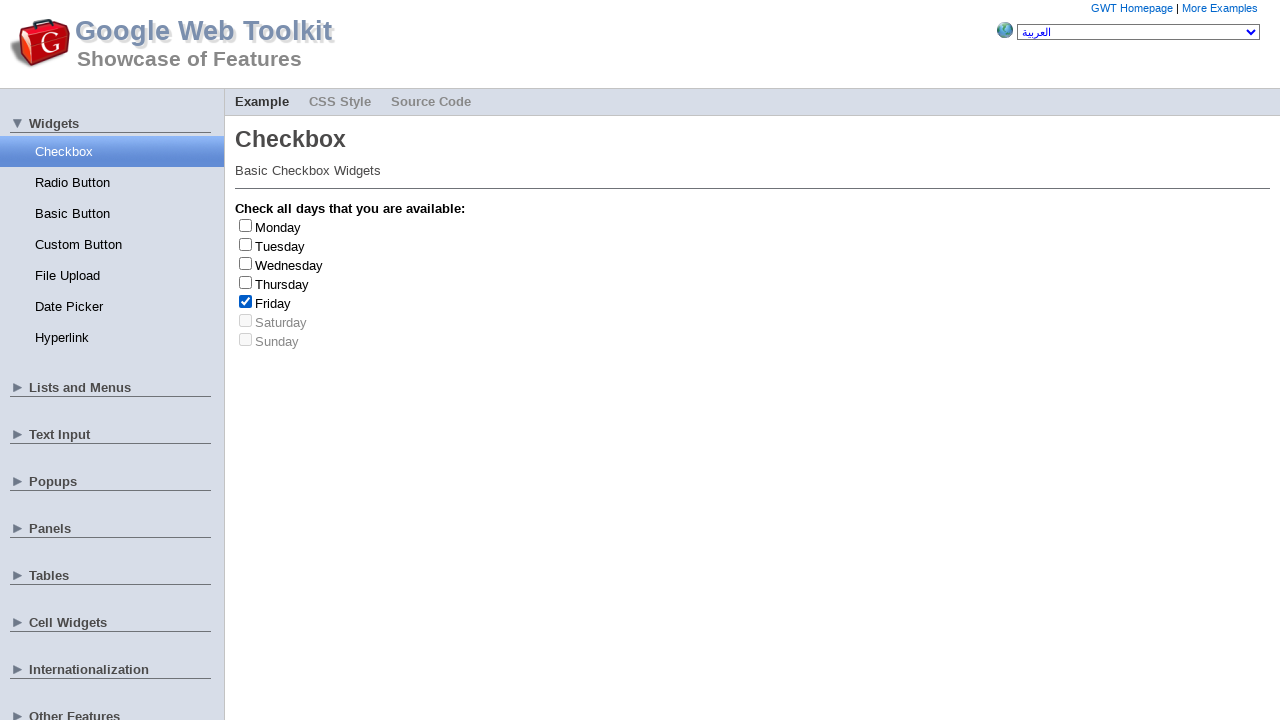

Clicked Friday checkbox to uncheck it at (273, 303) on #gwt-debug-cwCheckBox-Friday-label
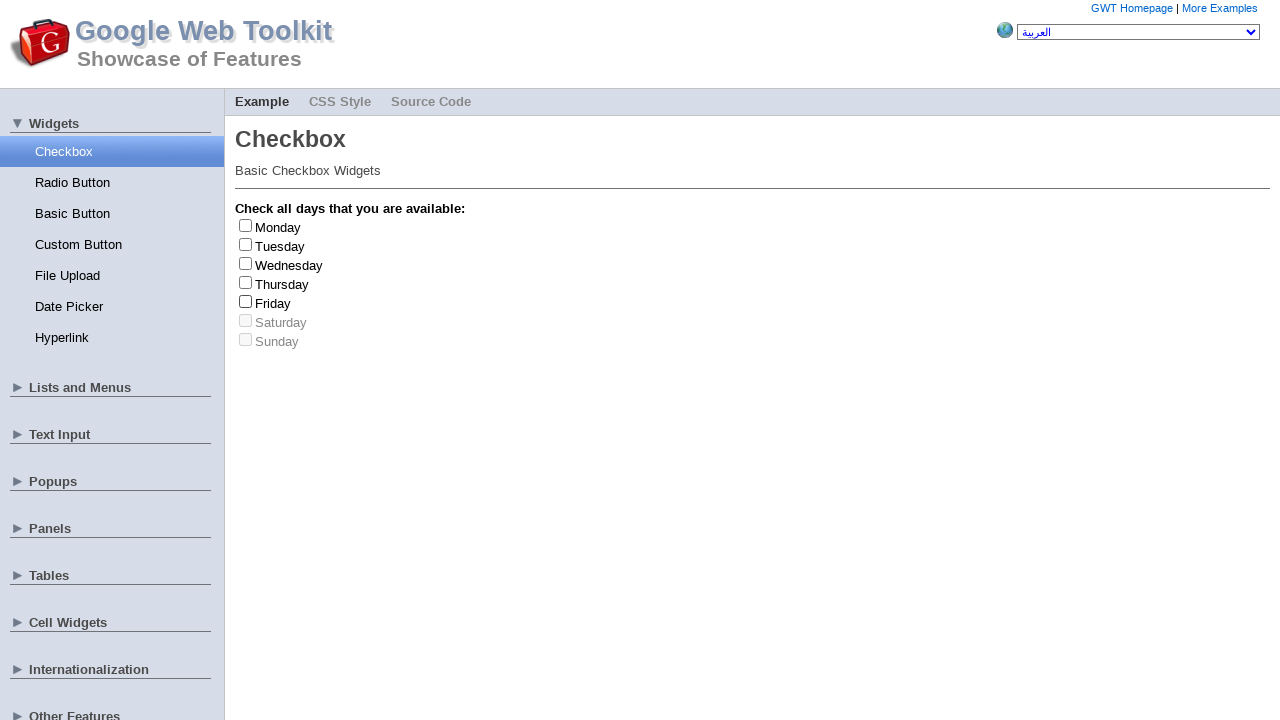

Friday has been checked and unchecked 3 time(s)
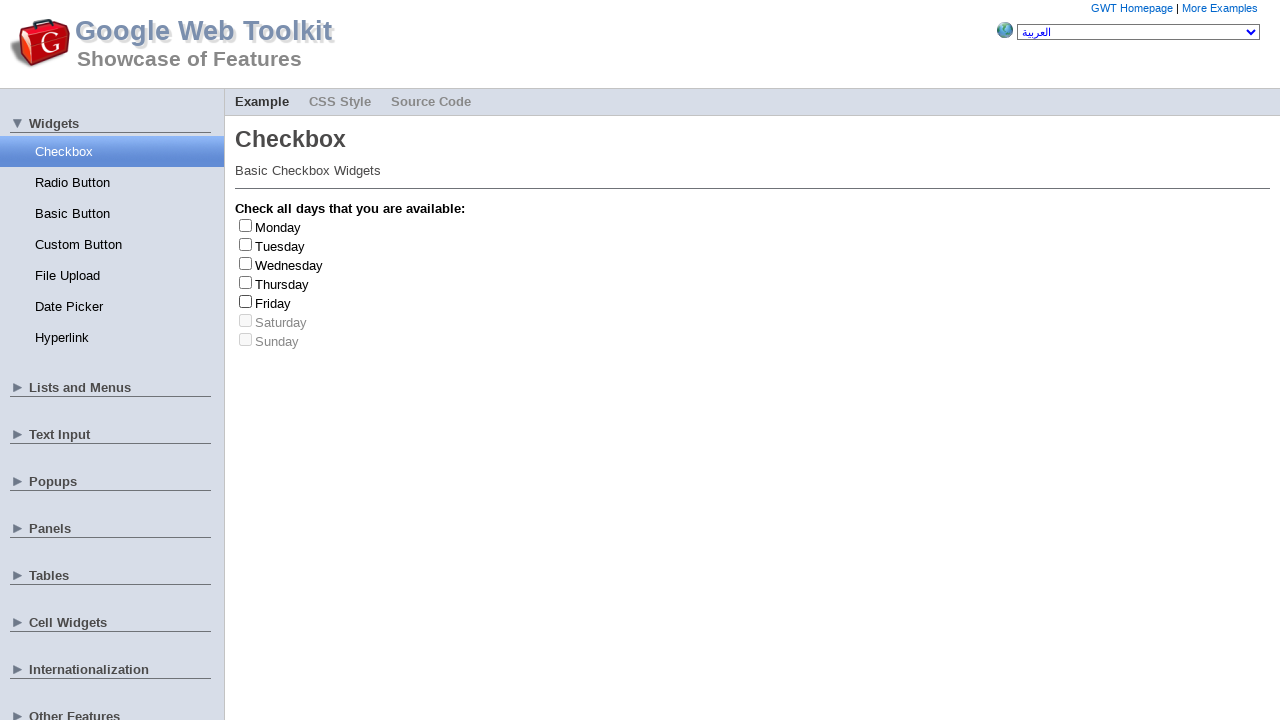

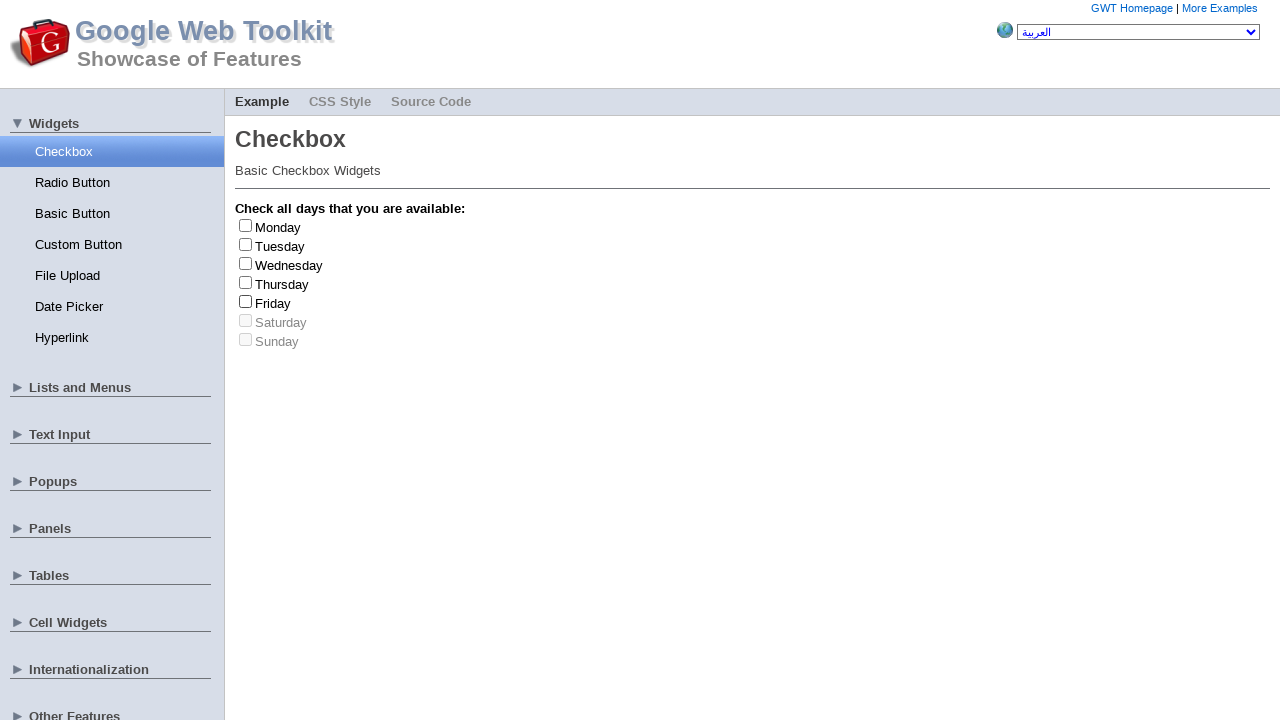